Navigates to an interactive SVG map of India and clicks on the Tripura state element

Starting URL: https://www.amcharts.com/svg-maps/?map=india

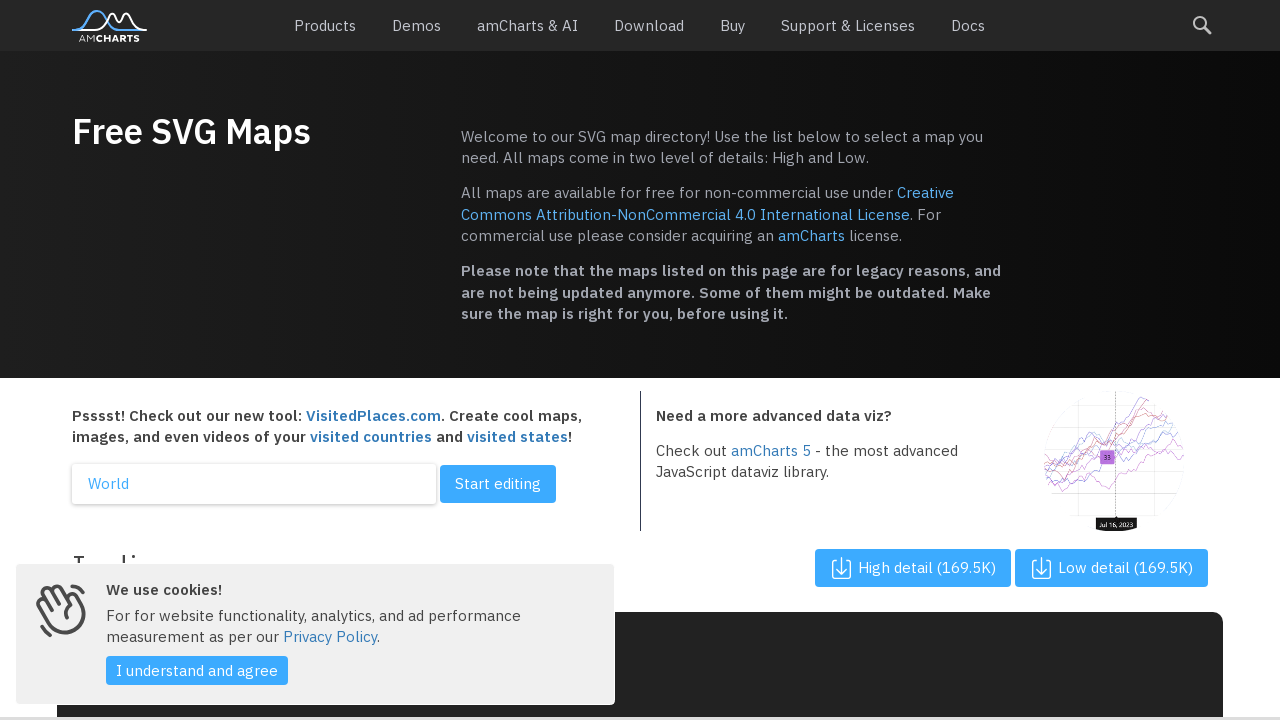

Navigated to amcharts SVG map of India
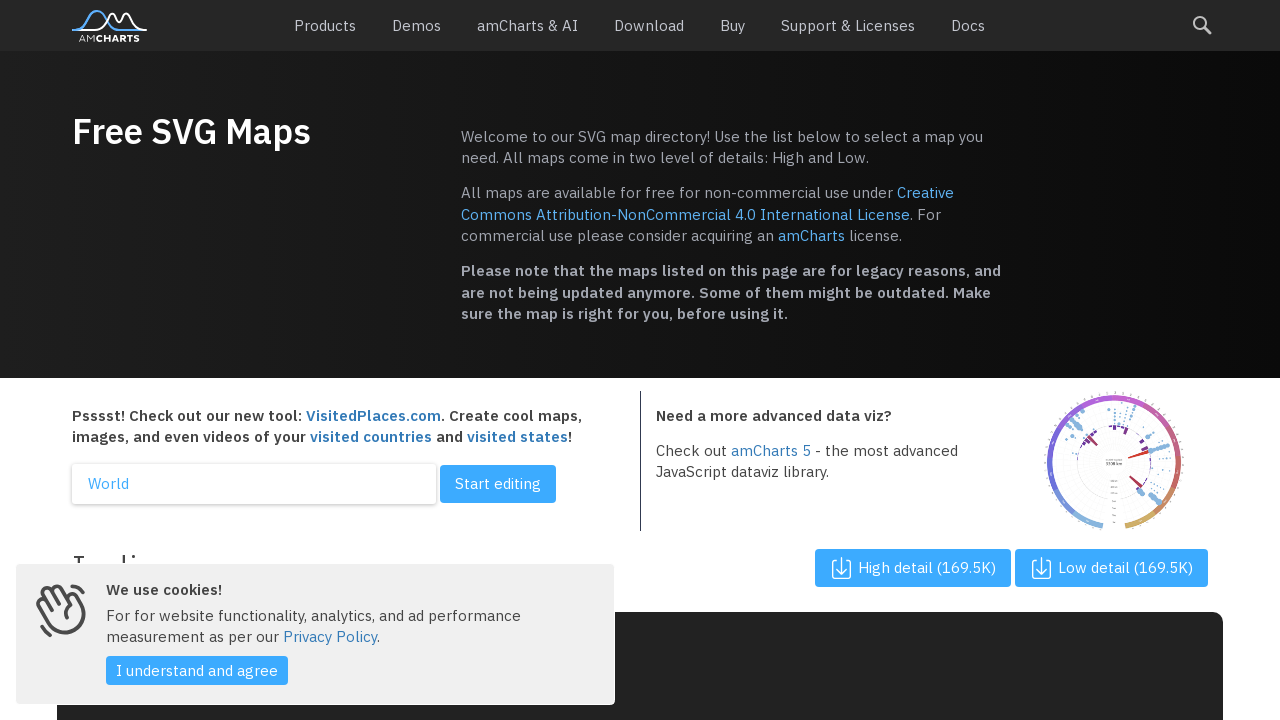

SVG map loaded successfully
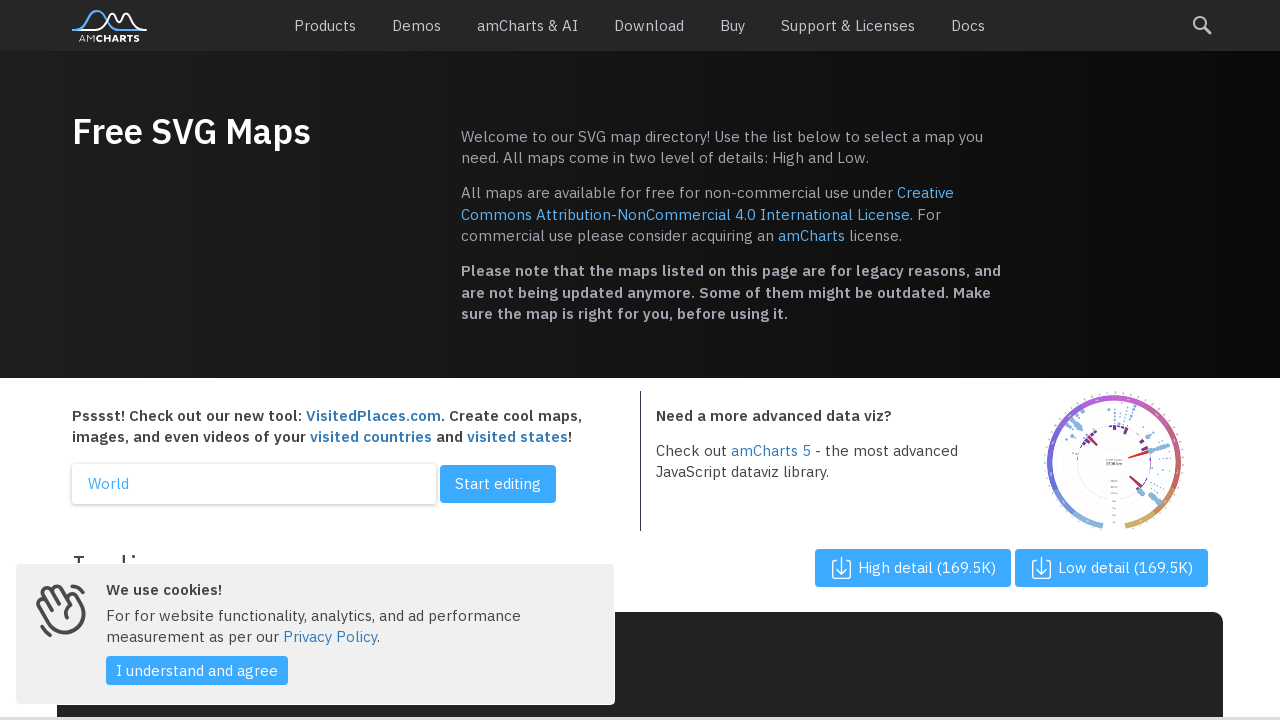

Located all state path elements in the SVG map
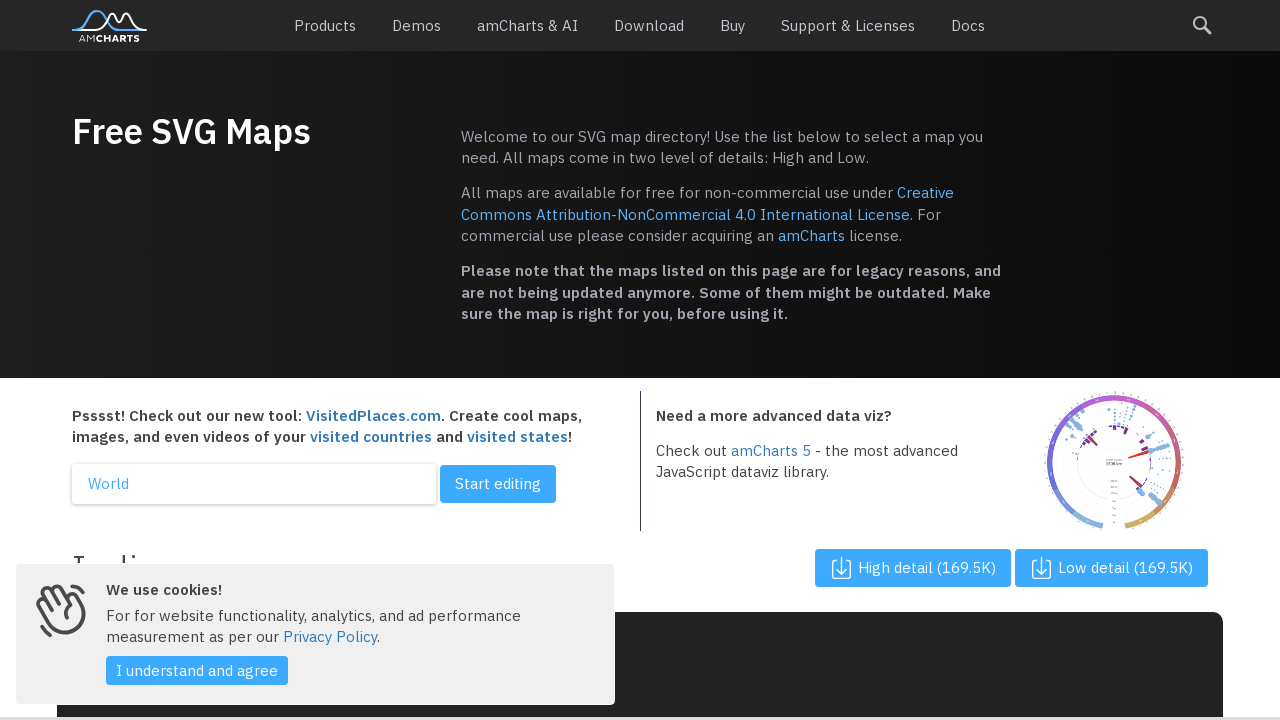

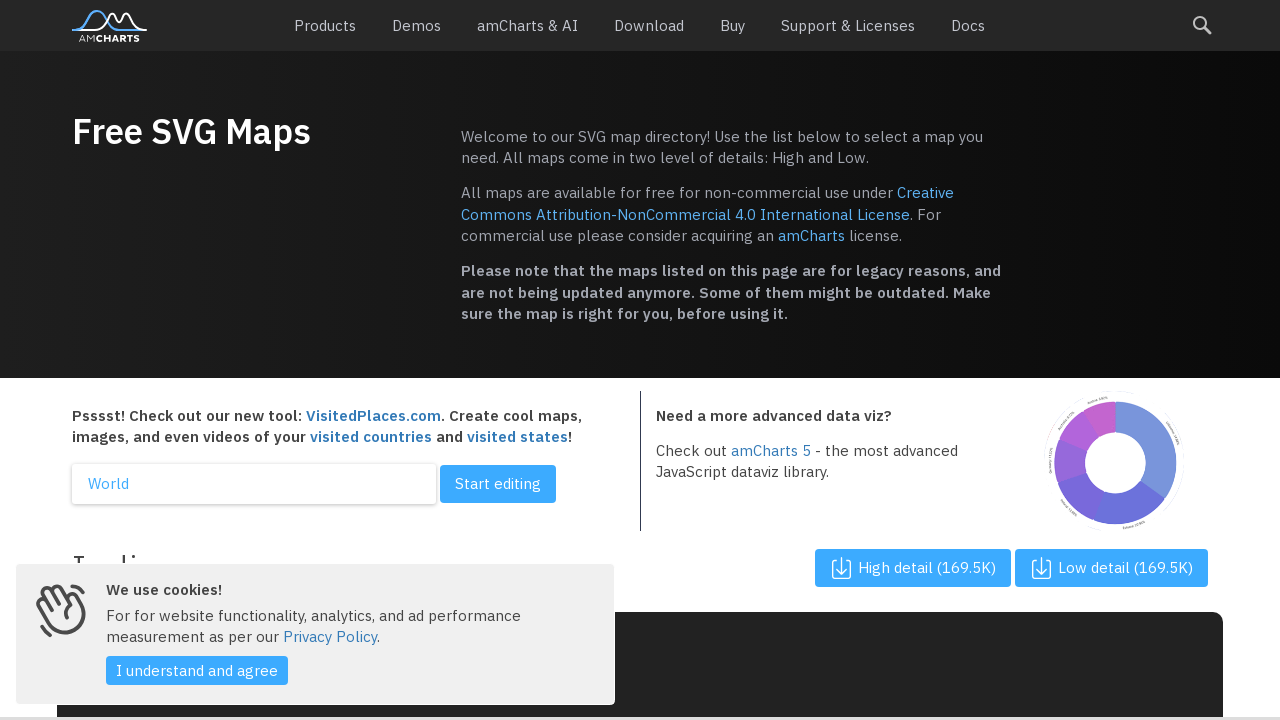